Verifies that the "Статьи" (Articles) section element is present on the tennis Fed Cup page

Starting URL: https://www.sport-express.ru/tennis/fedcup/

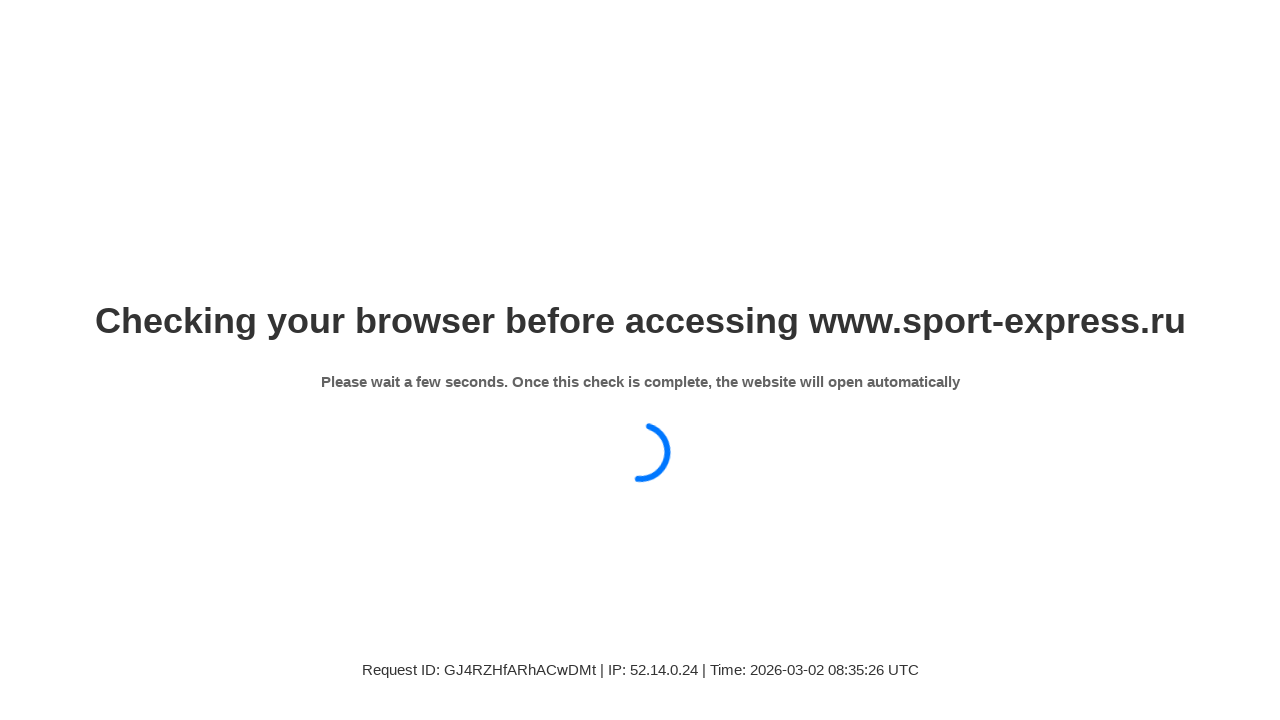

Waited for 'Статьи' (Articles) section element to be present on the Fed Cup page
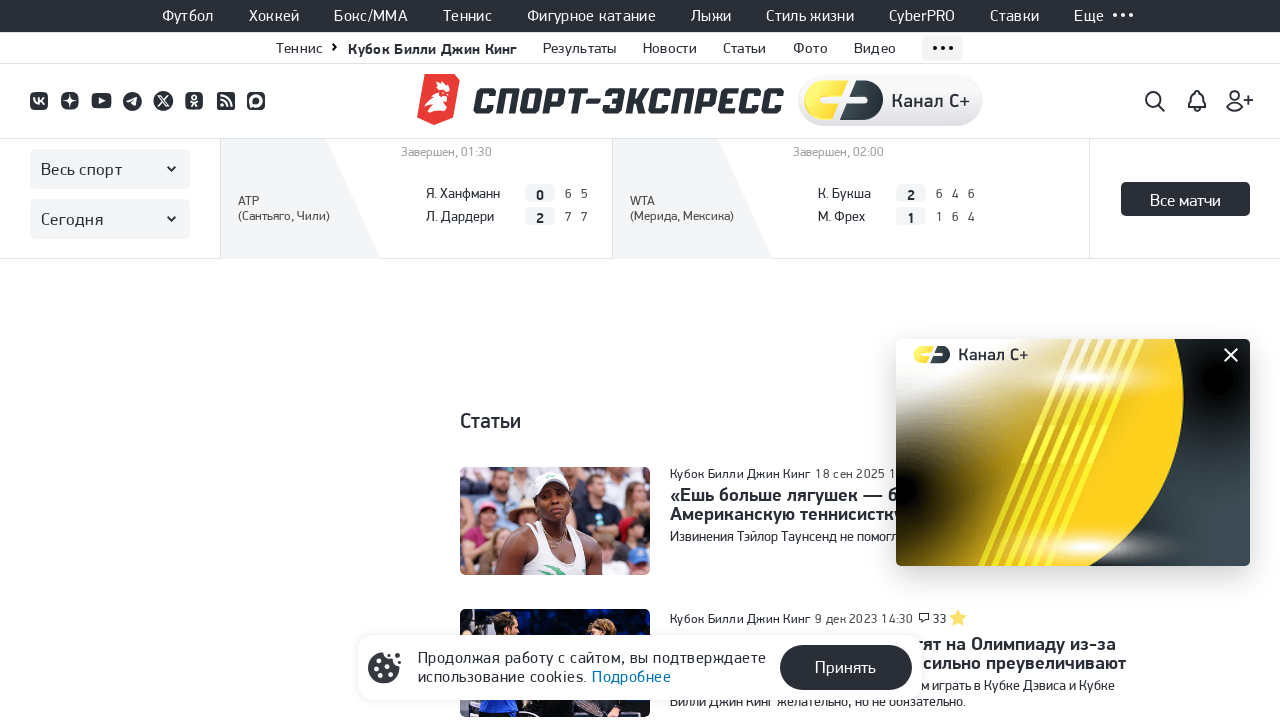

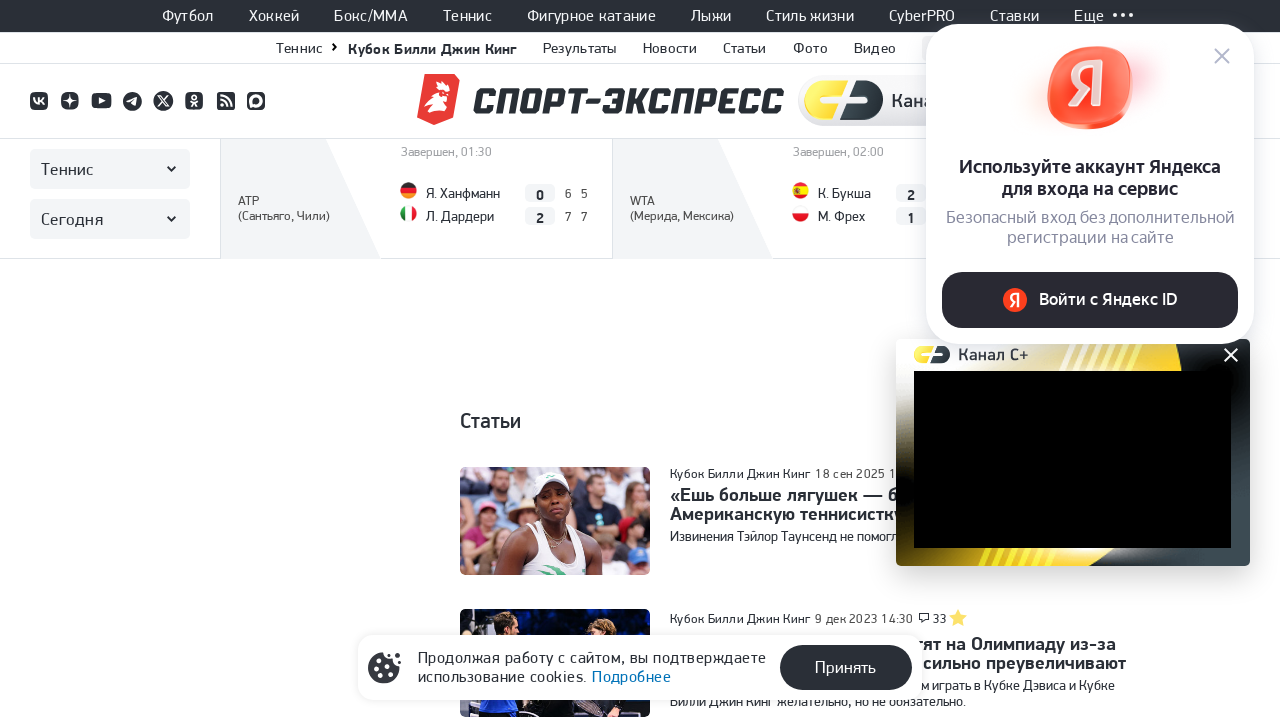